Tests jQuery UI slider functionality by switching to an iframe and pressing the right arrow key 10 times to move the slider handle.

Starting URL: https://jqueryui.com/slider/

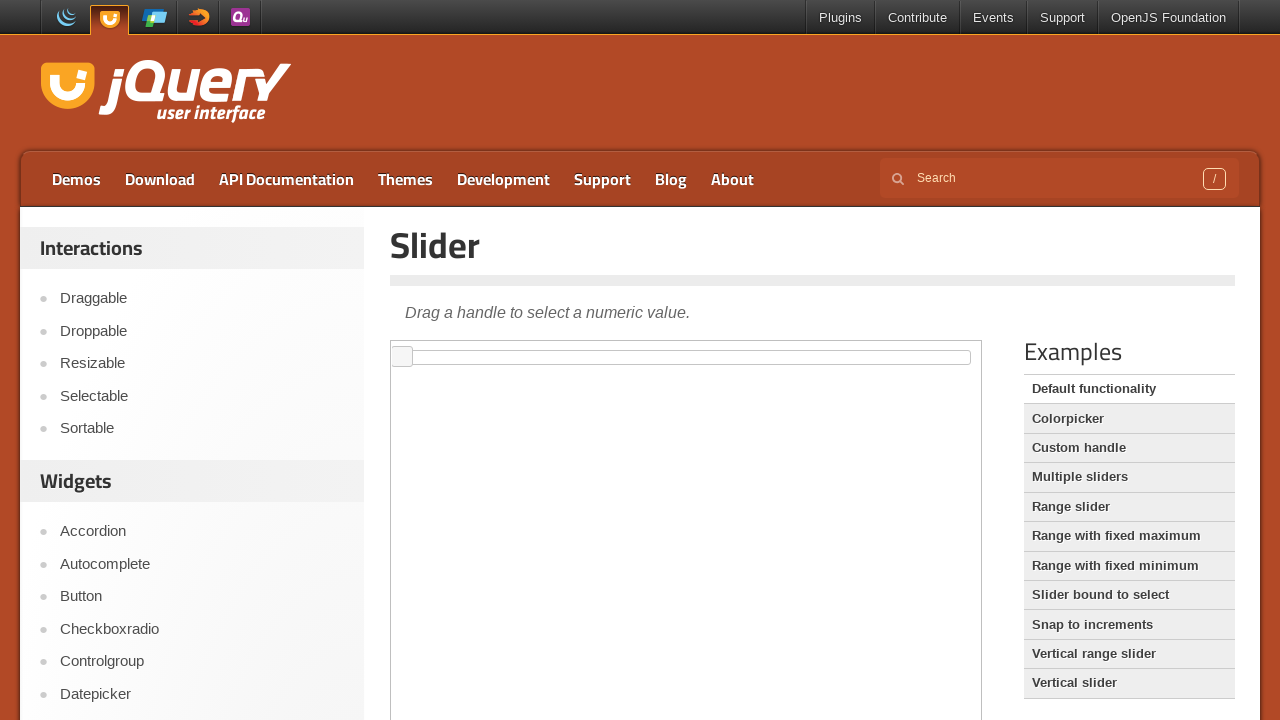

Located the demo iframe containing the slider
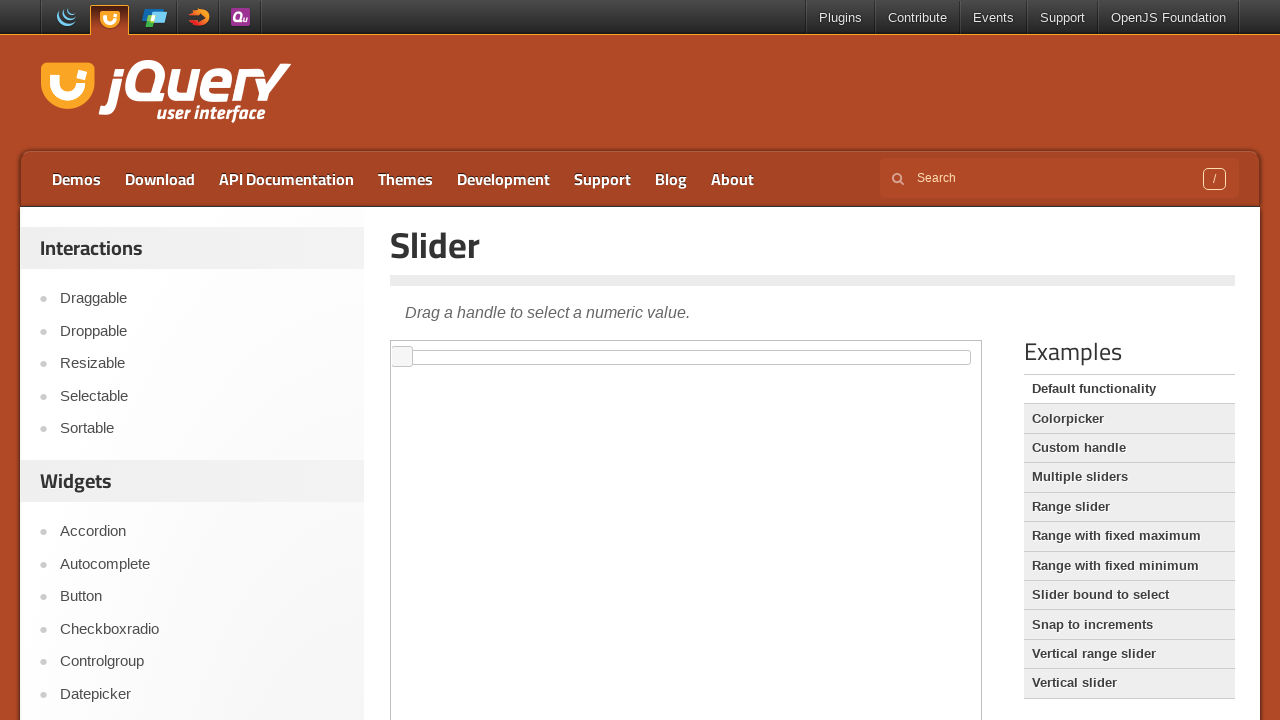

Located the slider handle element within the iframe
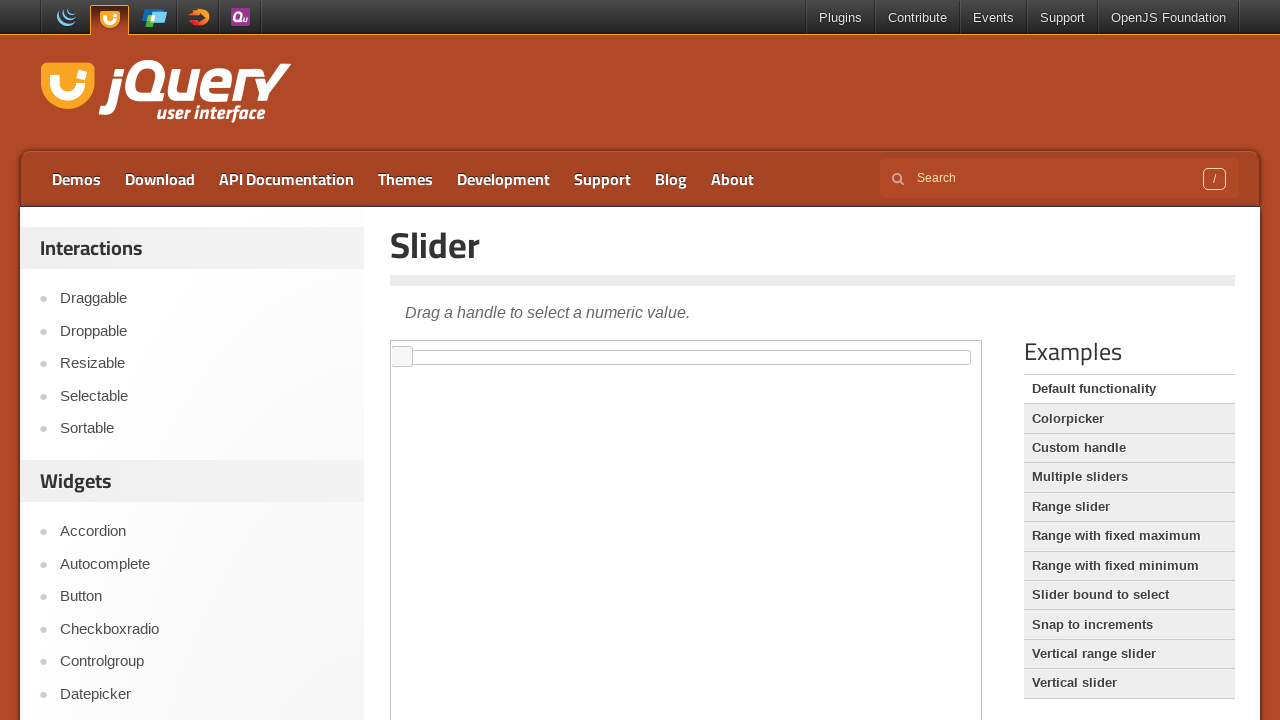

Clicked on the slider handle to focus it at (402, 357) on iframe.demo-frame >> nth=0 >> internal:control=enter-frame >> xpath=//div[@id='s
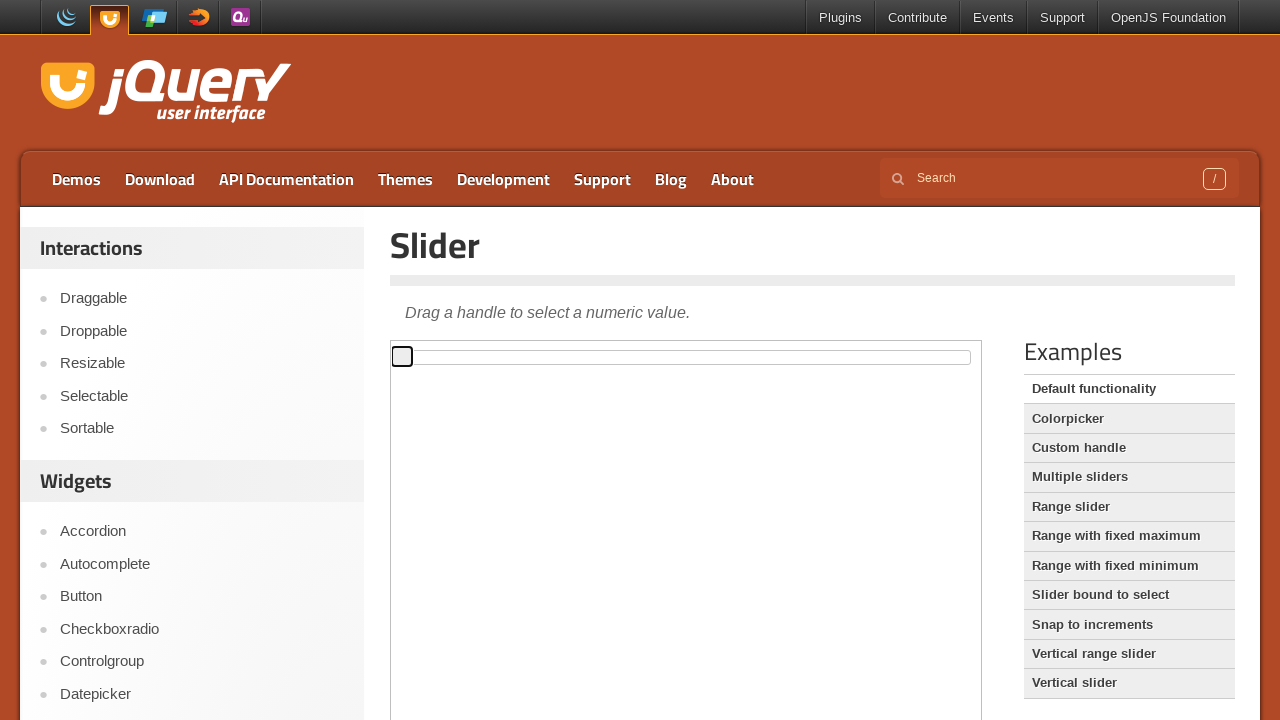

Pressed right arrow key to move slider (iteration 1/10) on iframe.demo-frame >> nth=0 >> internal:control=enter-frame >> xpath=//div[@id='s
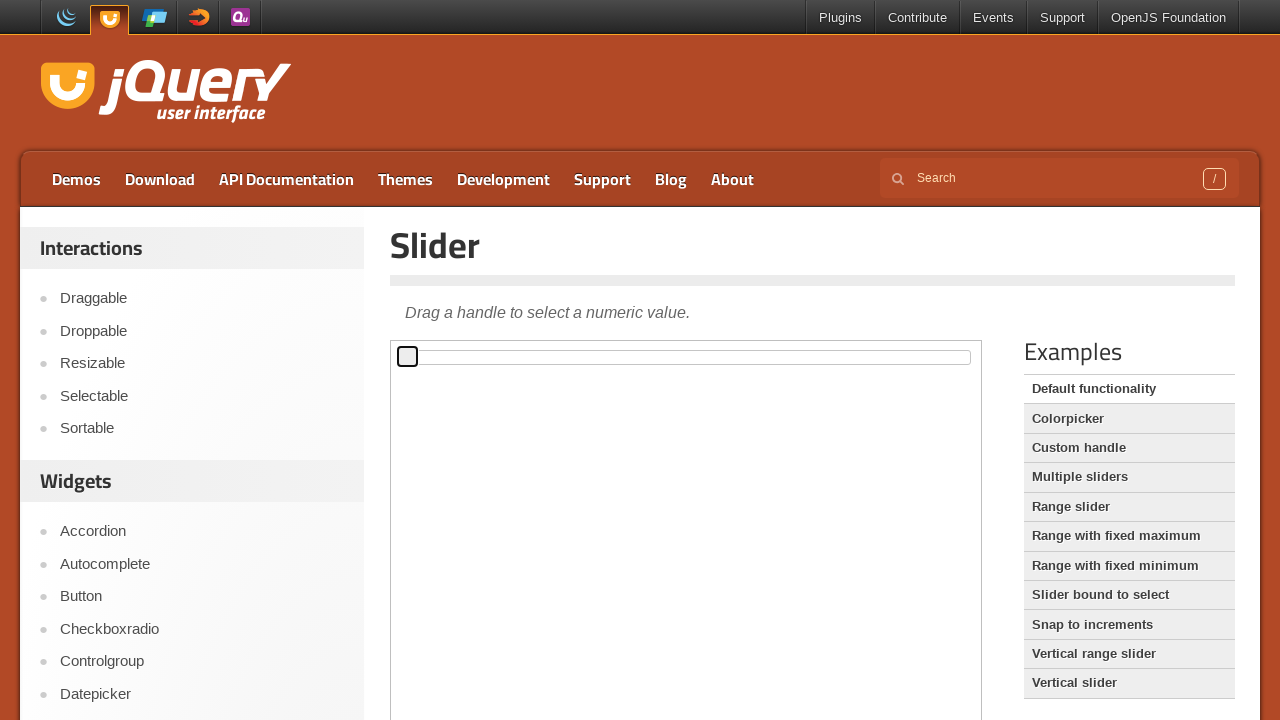

Pressed right arrow key to move slider (iteration 2/10) on iframe.demo-frame >> nth=0 >> internal:control=enter-frame >> xpath=//div[@id='s
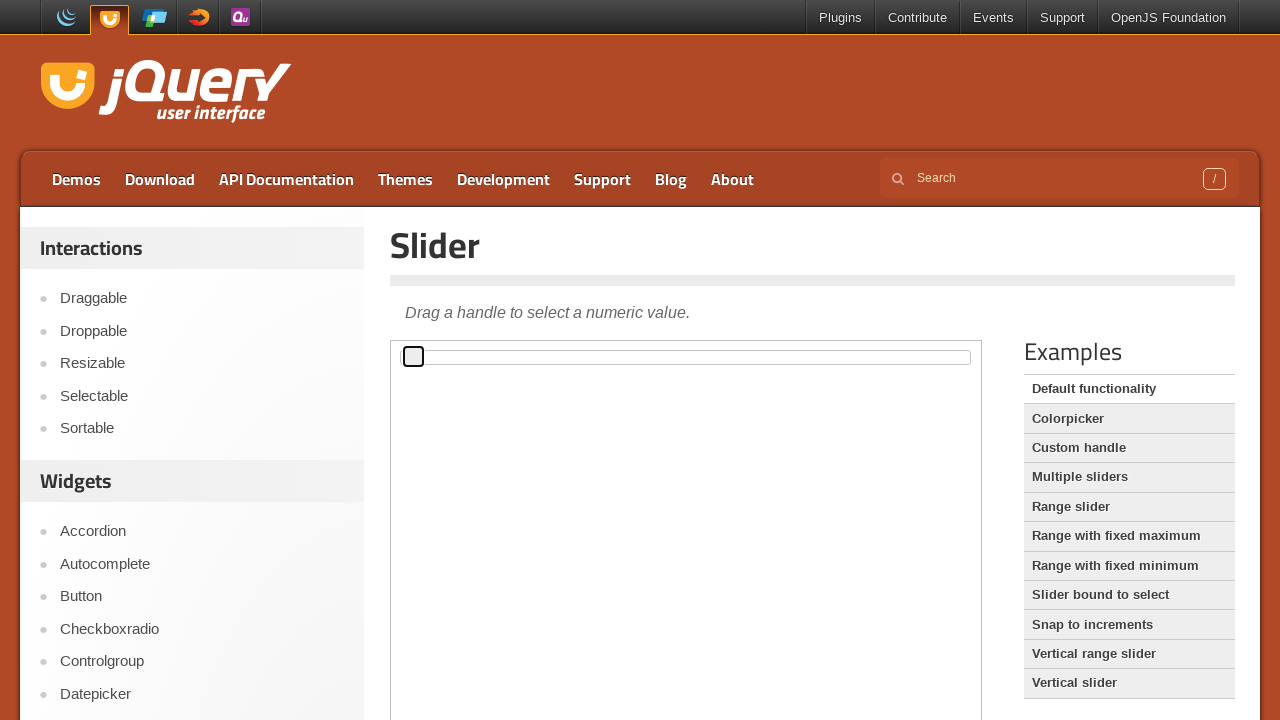

Pressed right arrow key to move slider (iteration 3/10) on iframe.demo-frame >> nth=0 >> internal:control=enter-frame >> xpath=//div[@id='s
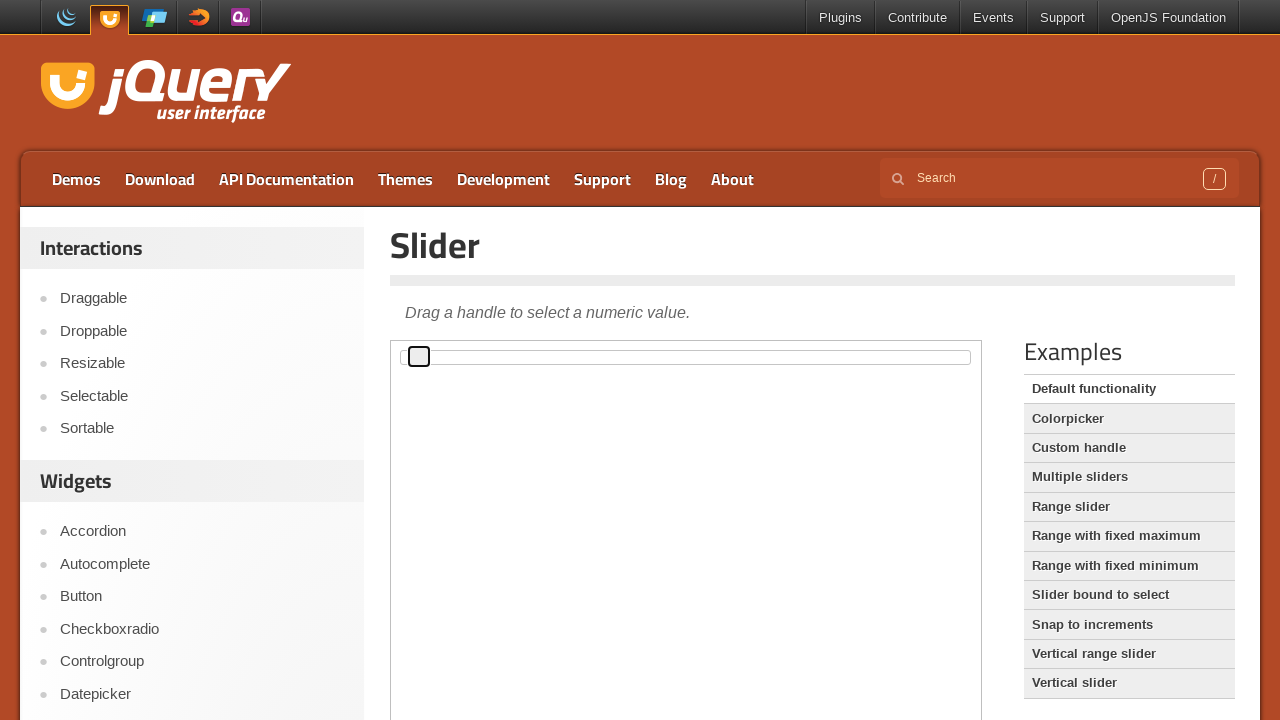

Pressed right arrow key to move slider (iteration 4/10) on iframe.demo-frame >> nth=0 >> internal:control=enter-frame >> xpath=//div[@id='s
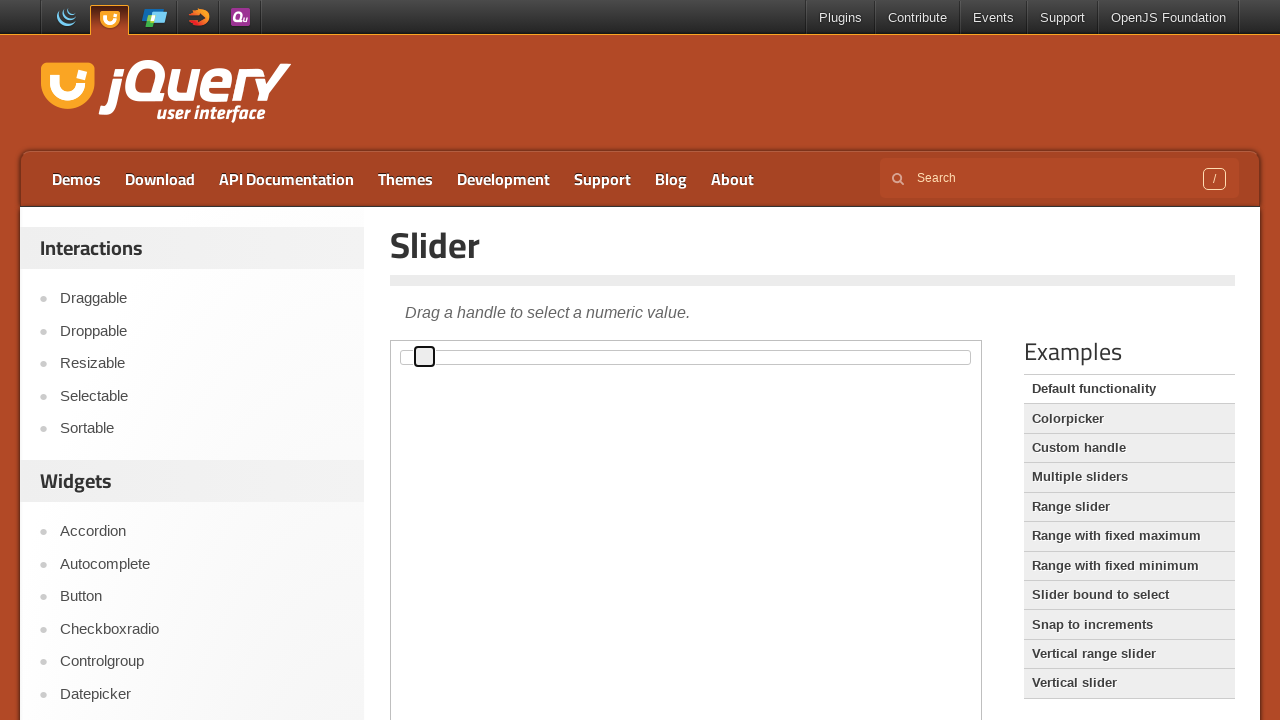

Pressed right arrow key to move slider (iteration 5/10) on iframe.demo-frame >> nth=0 >> internal:control=enter-frame >> xpath=//div[@id='s
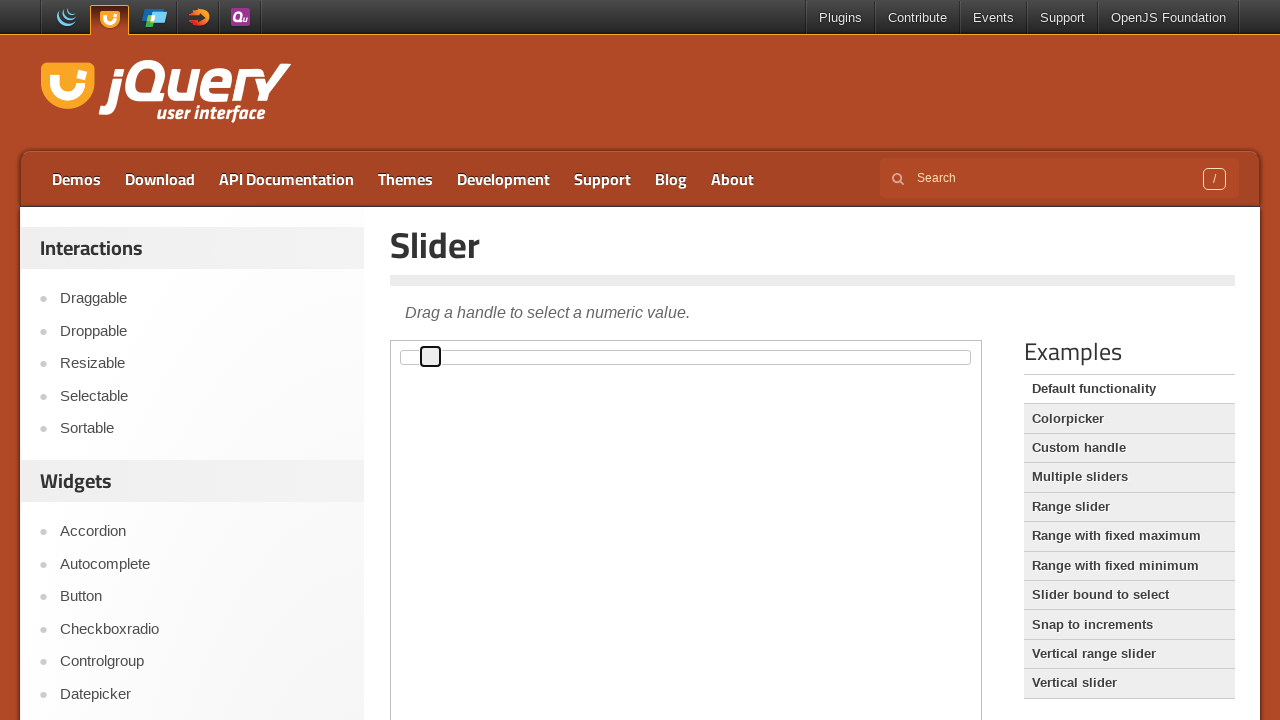

Pressed right arrow key to move slider (iteration 6/10) on iframe.demo-frame >> nth=0 >> internal:control=enter-frame >> xpath=//div[@id='s
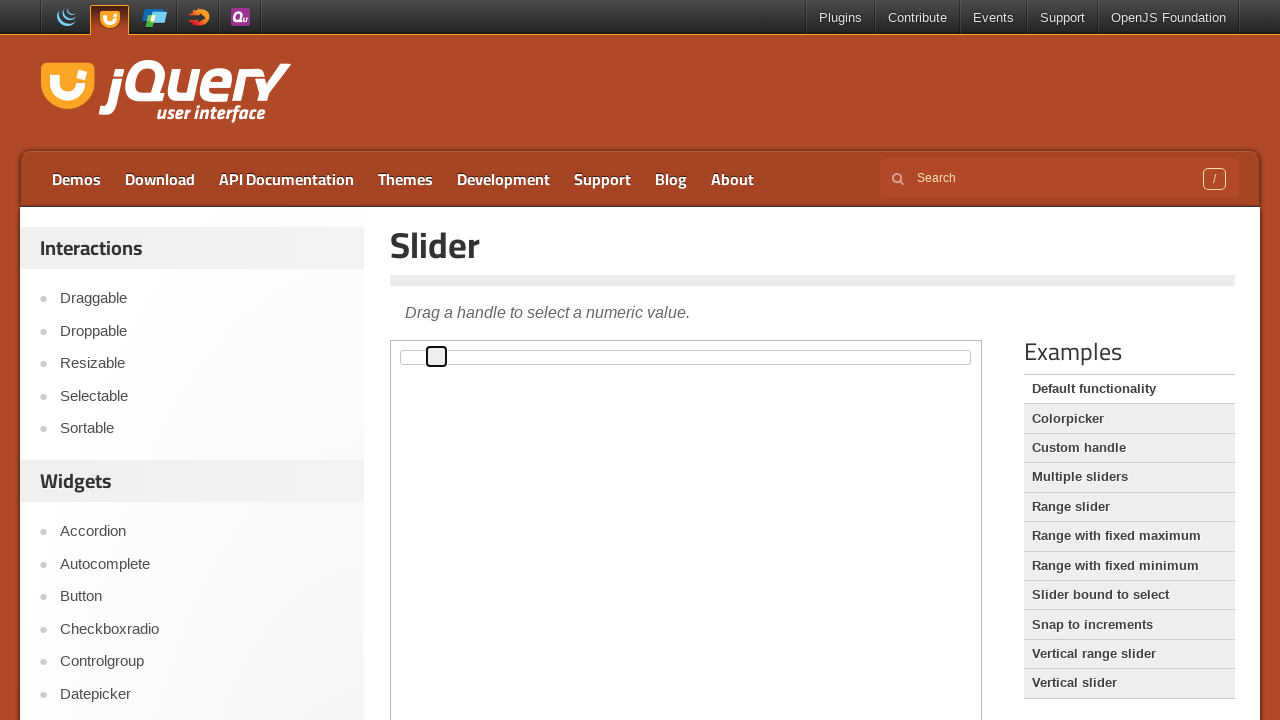

Pressed right arrow key to move slider (iteration 7/10) on iframe.demo-frame >> nth=0 >> internal:control=enter-frame >> xpath=//div[@id='s
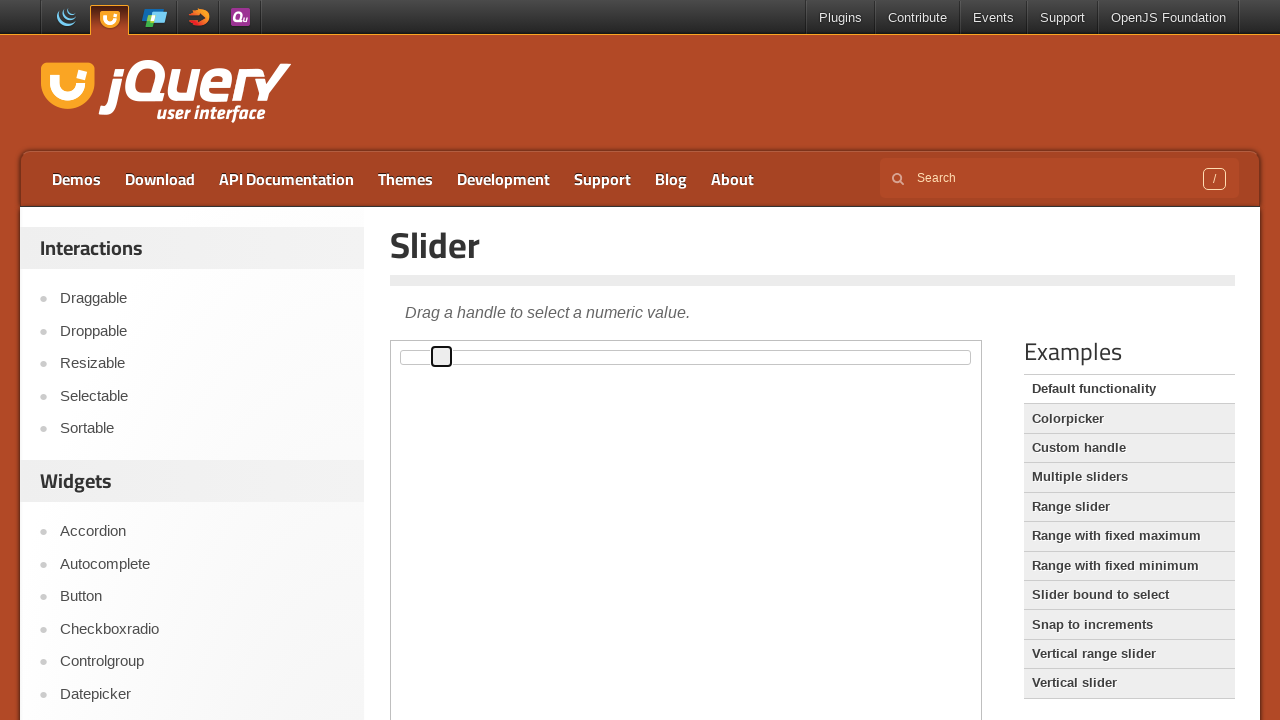

Pressed right arrow key to move slider (iteration 8/10) on iframe.demo-frame >> nth=0 >> internal:control=enter-frame >> xpath=//div[@id='s
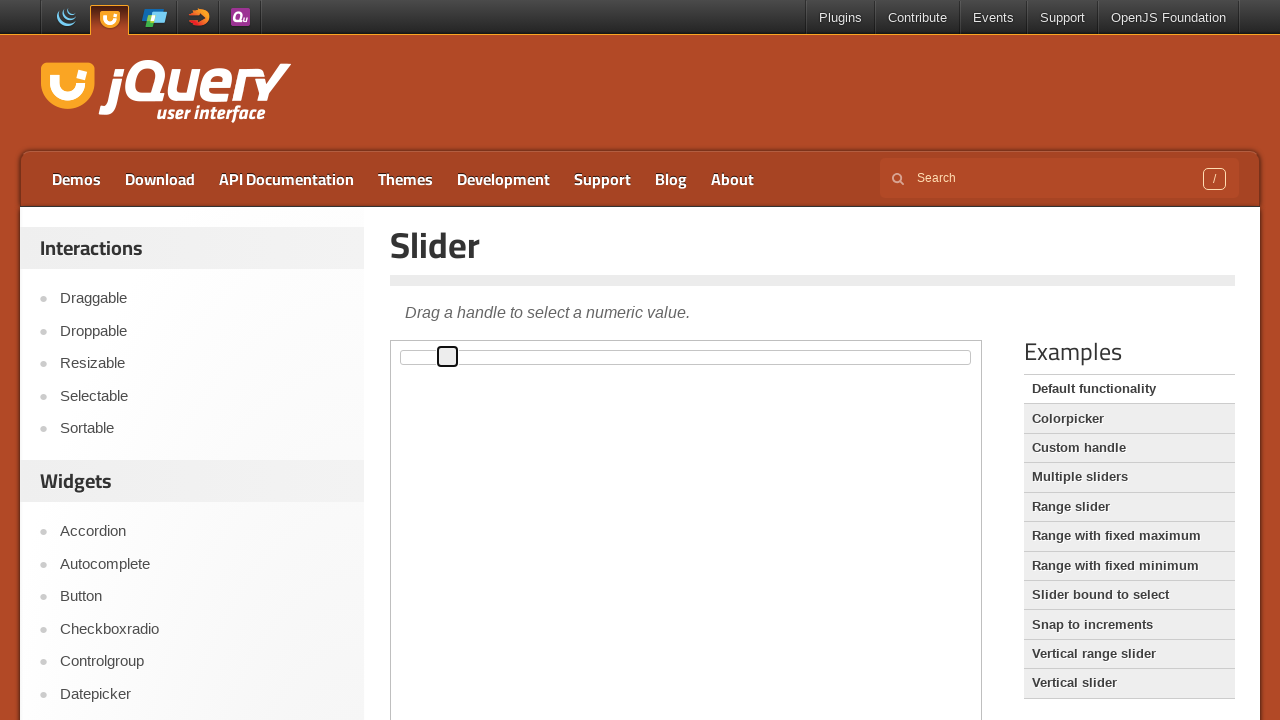

Pressed right arrow key to move slider (iteration 9/10) on iframe.demo-frame >> nth=0 >> internal:control=enter-frame >> xpath=//div[@id='s
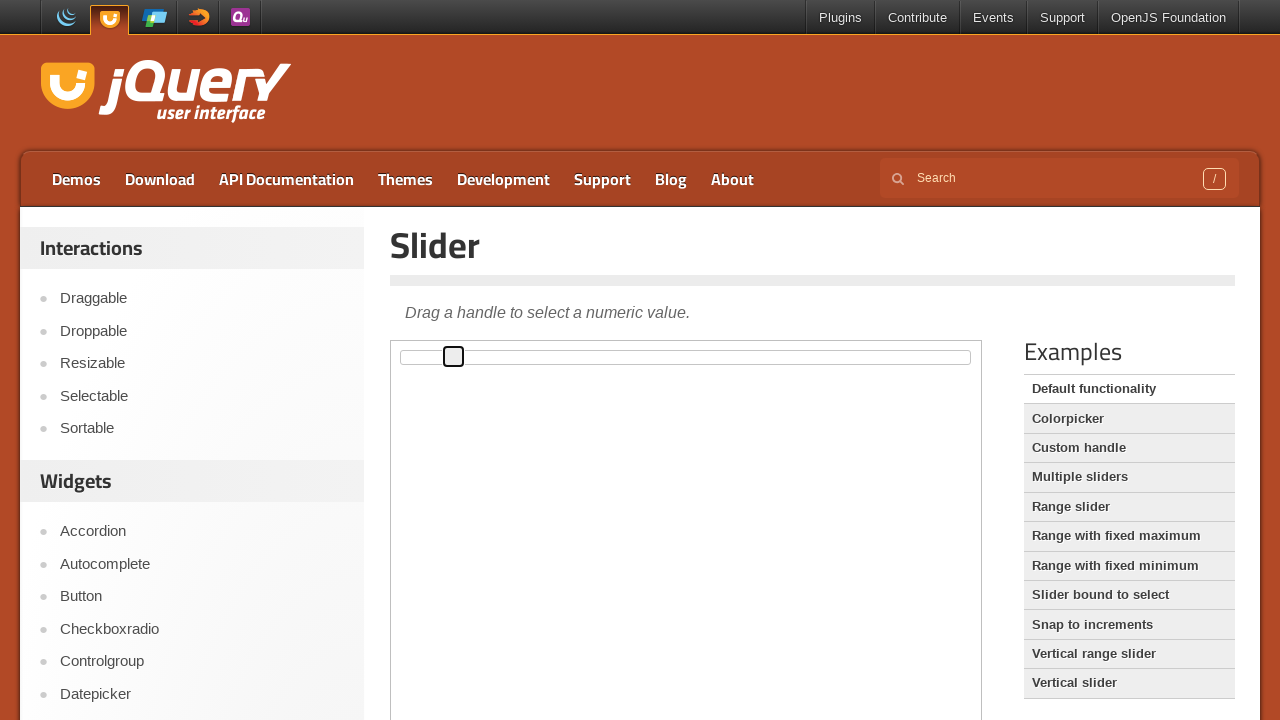

Pressed right arrow key to move slider (iteration 10/10) on iframe.demo-frame >> nth=0 >> internal:control=enter-frame >> xpath=//div[@id='s
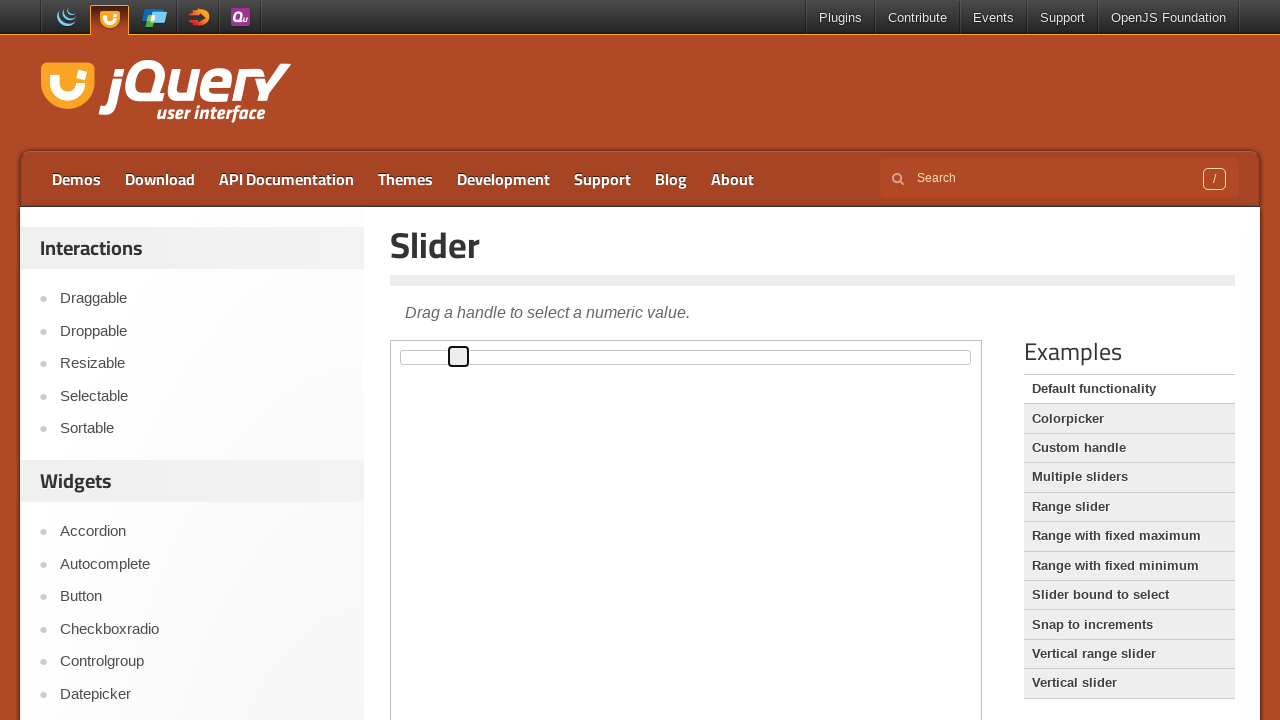

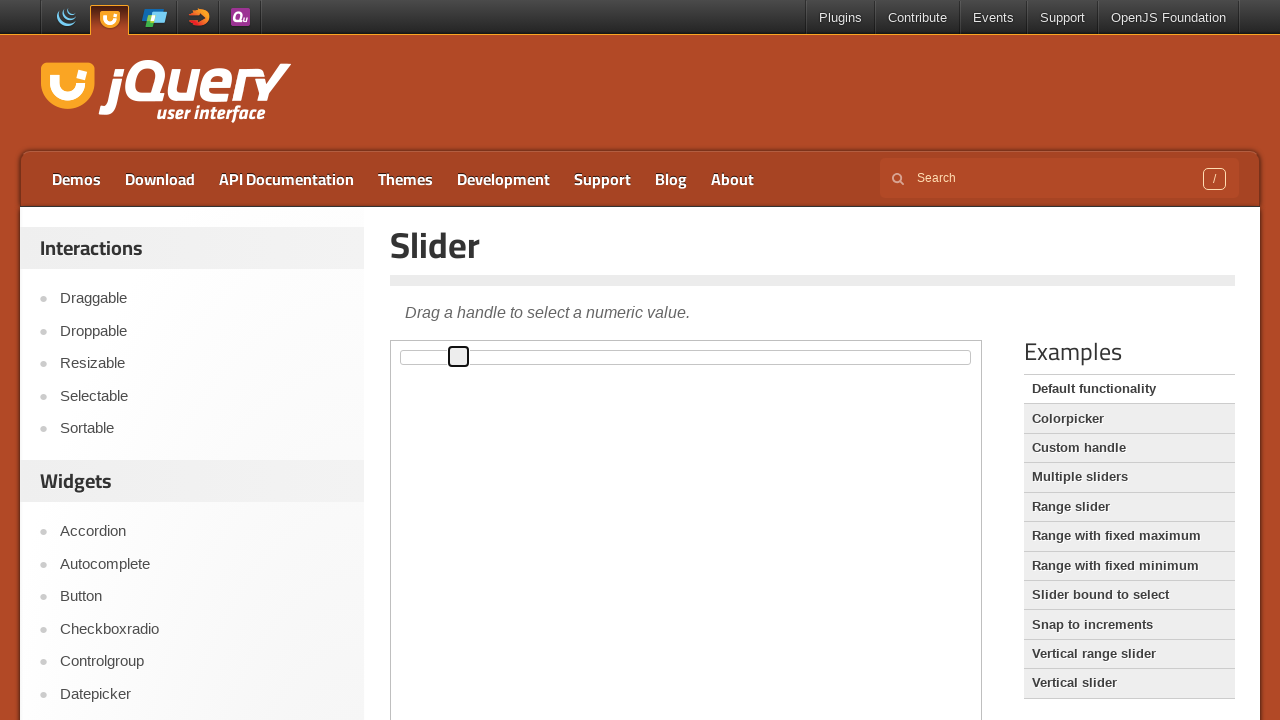